Tests multi-tab browser functionality by opening a new tab, navigating to a different page, extracting text from a course link, switching back to the original tab, and filling a form field with the extracted text.

Starting URL: https://rahulshettyacademy.com/angularpractice/

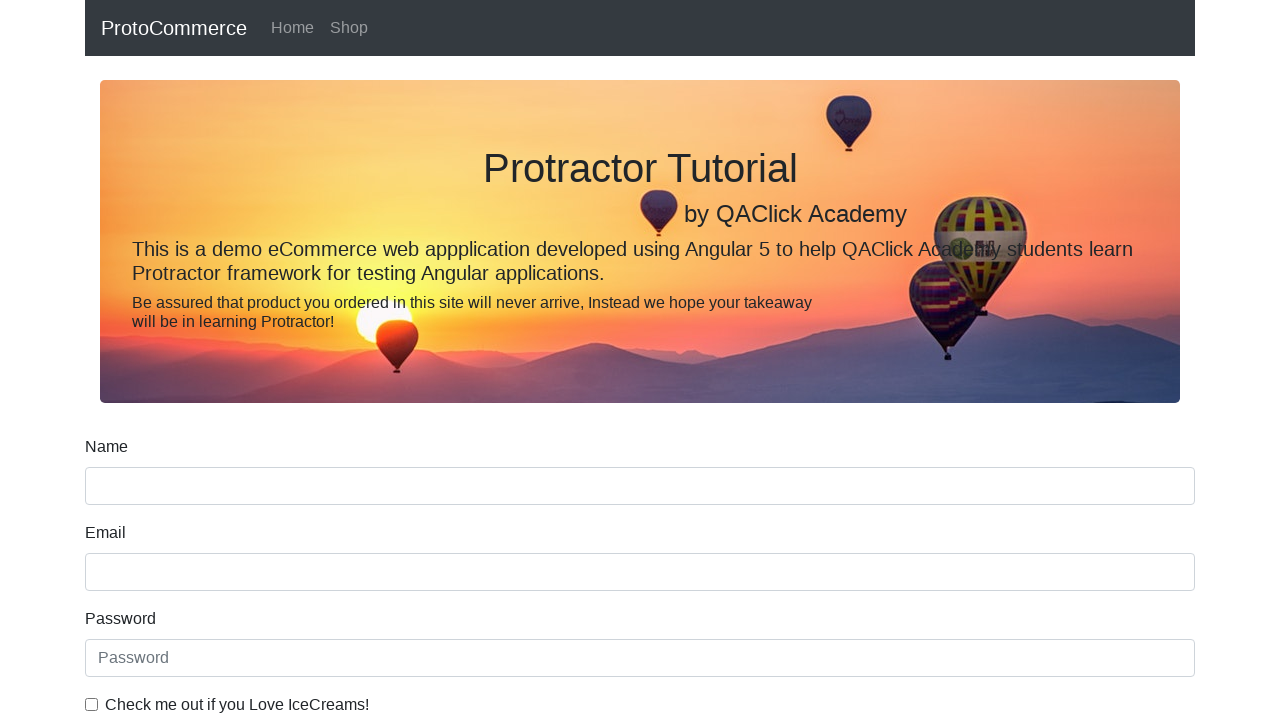

Opened a new browser tab
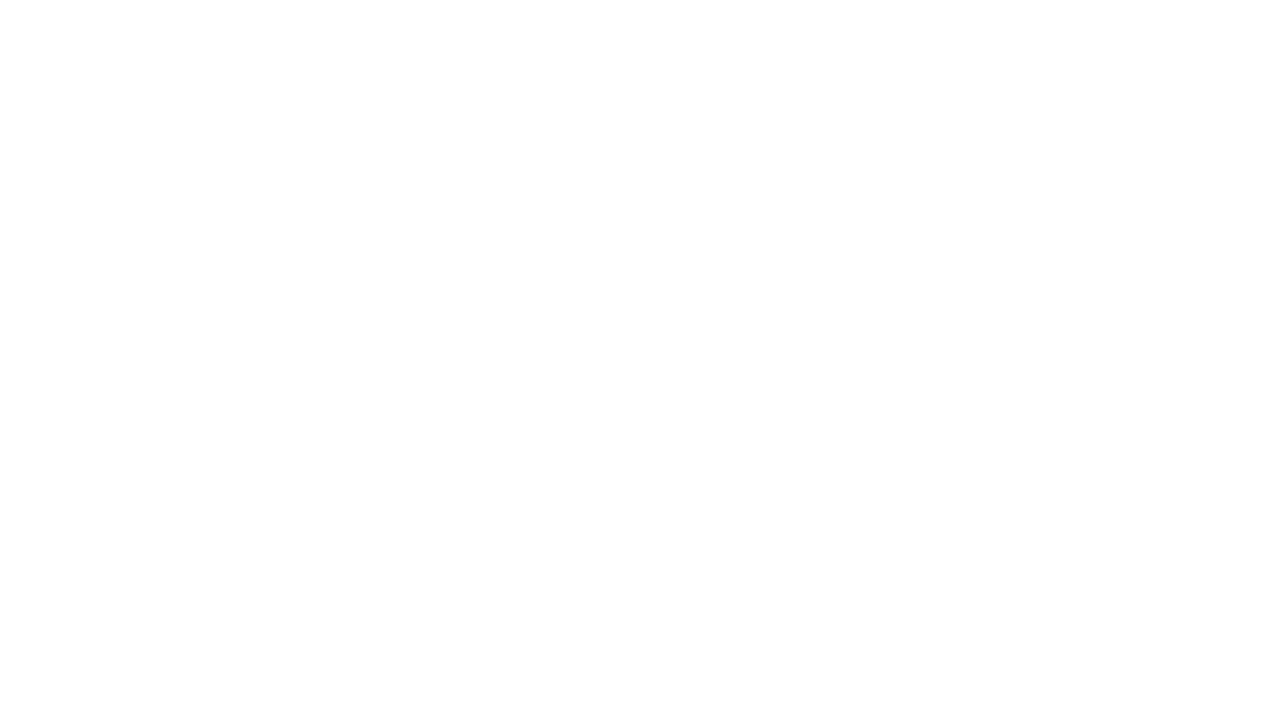

Navigated to https://rahulshettyacademy.com/#/index in new tab
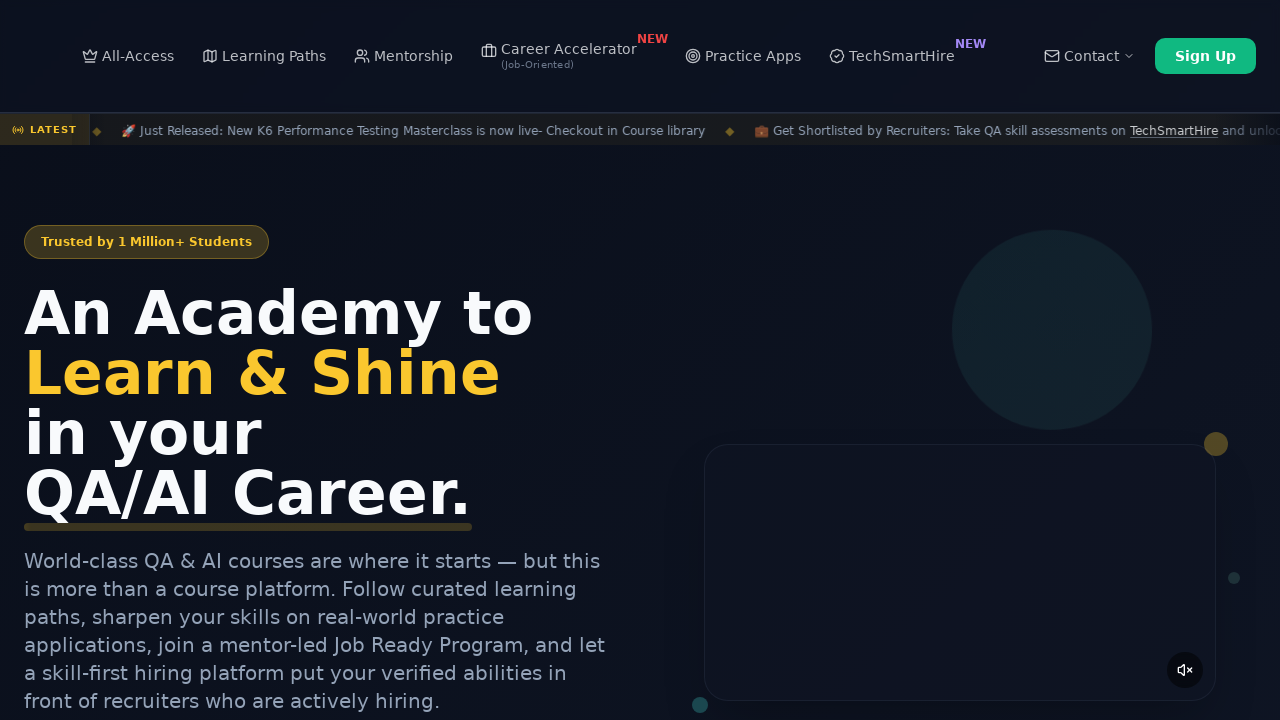

Course links loaded on the page
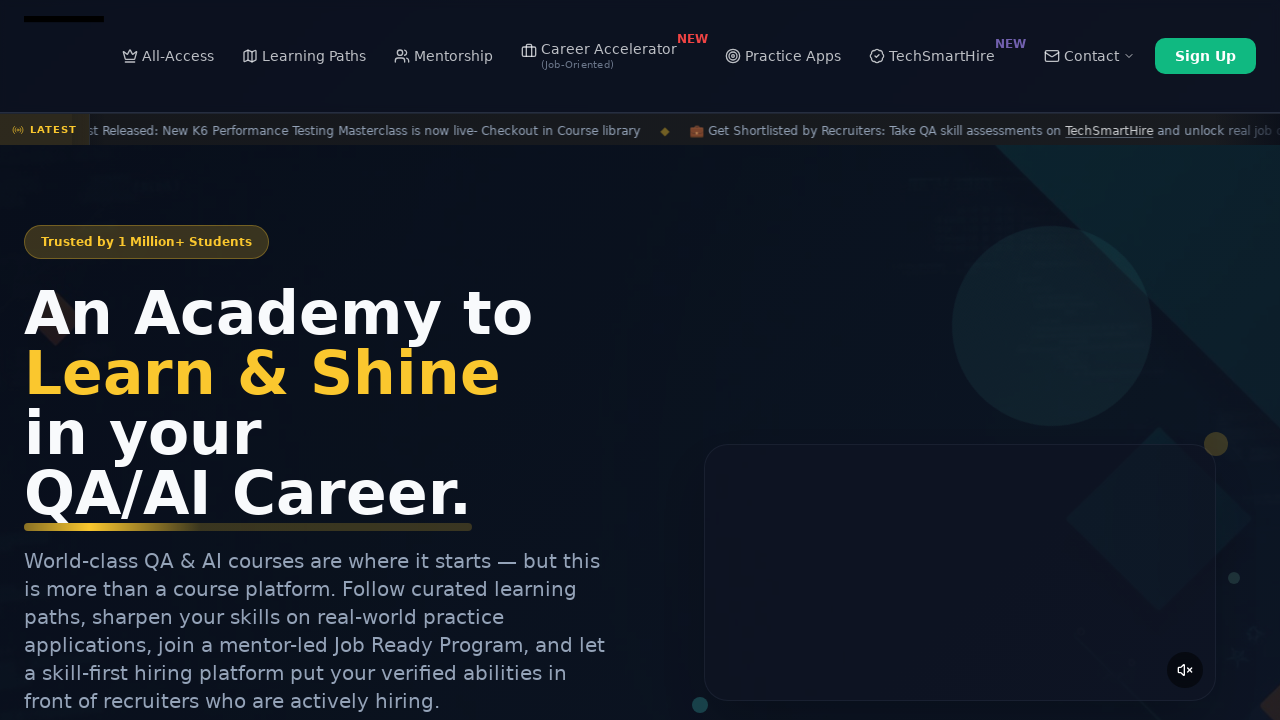

Located all course links matching the selector
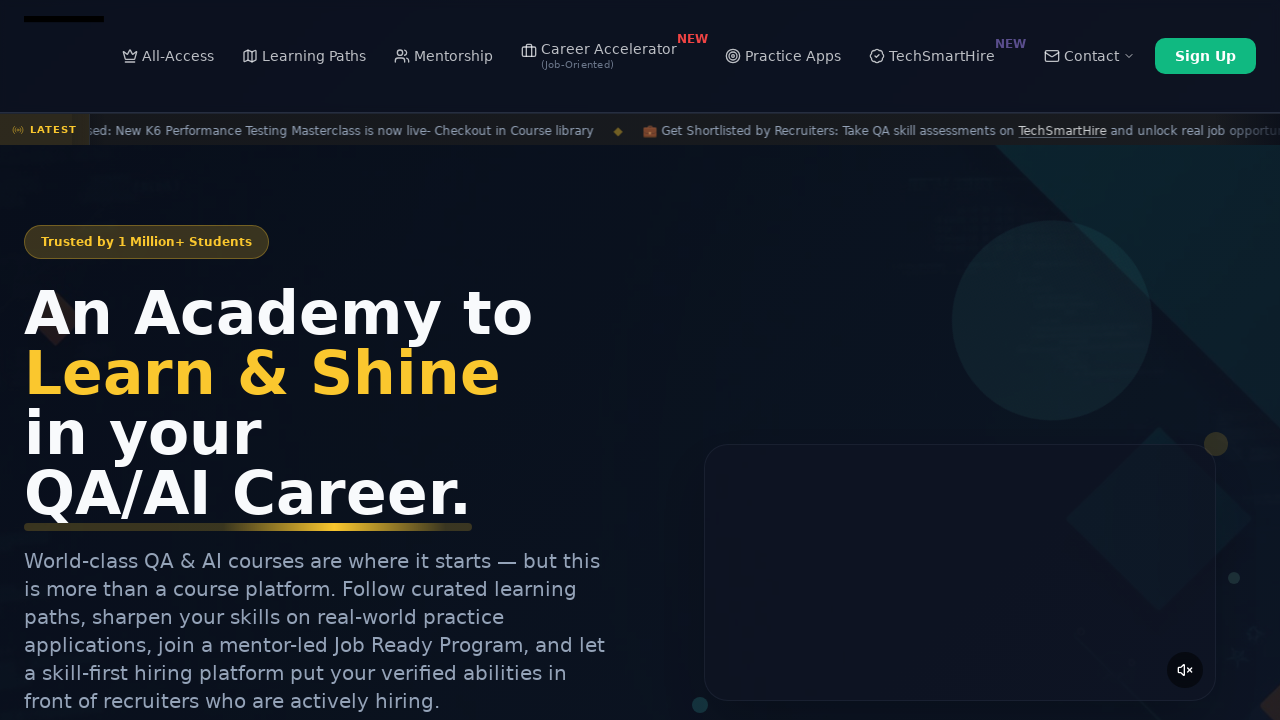

Extracted text from second course link: Playwright Testing
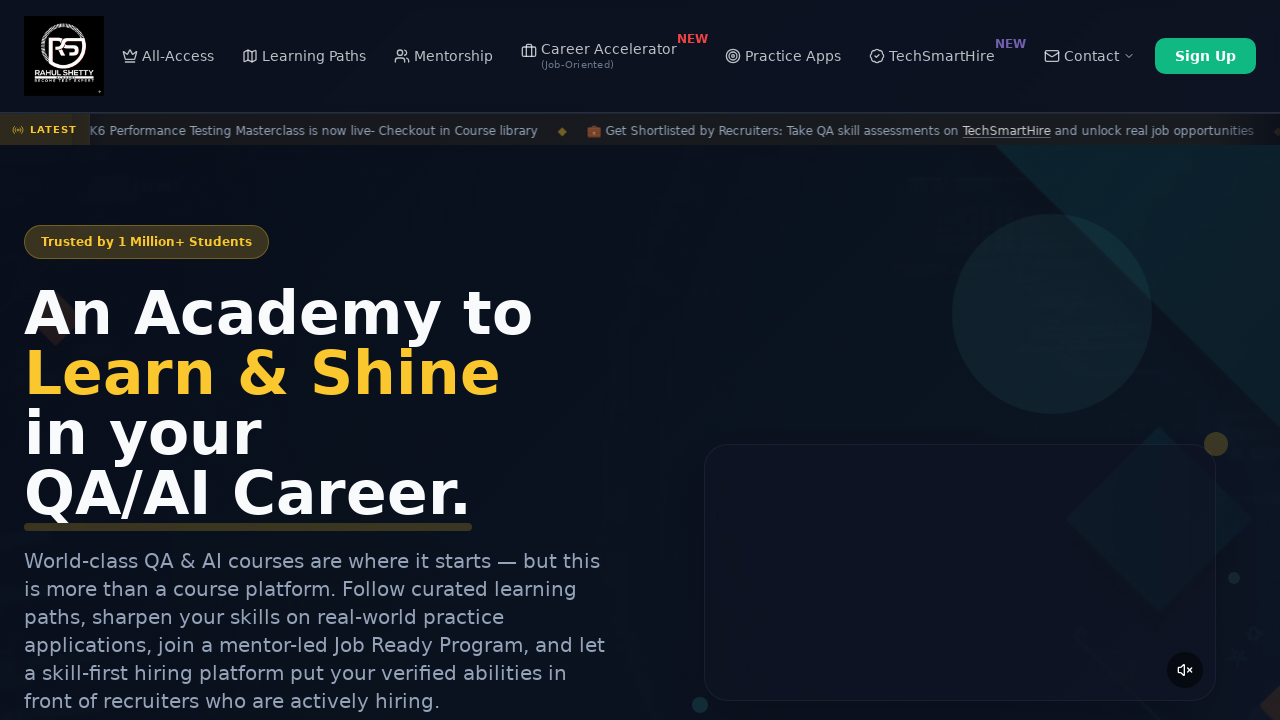

Filled name input field with extracted course text: Playwright Testing on input[name='name']
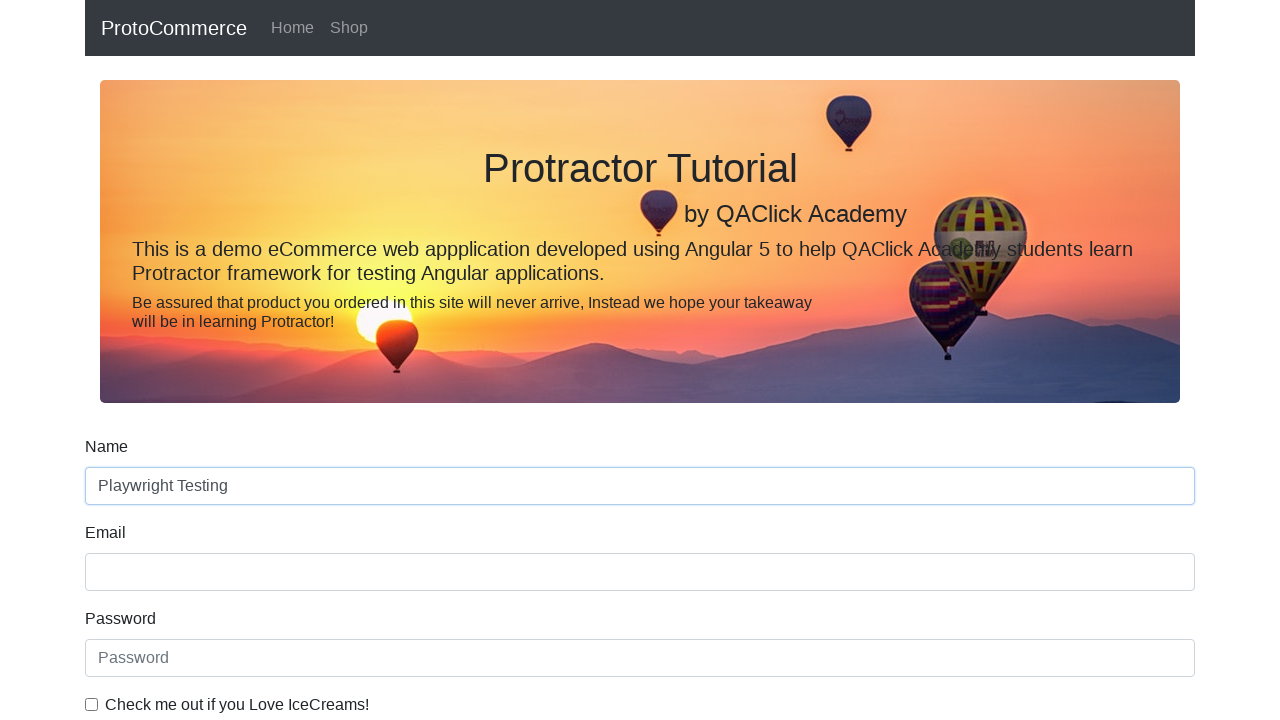

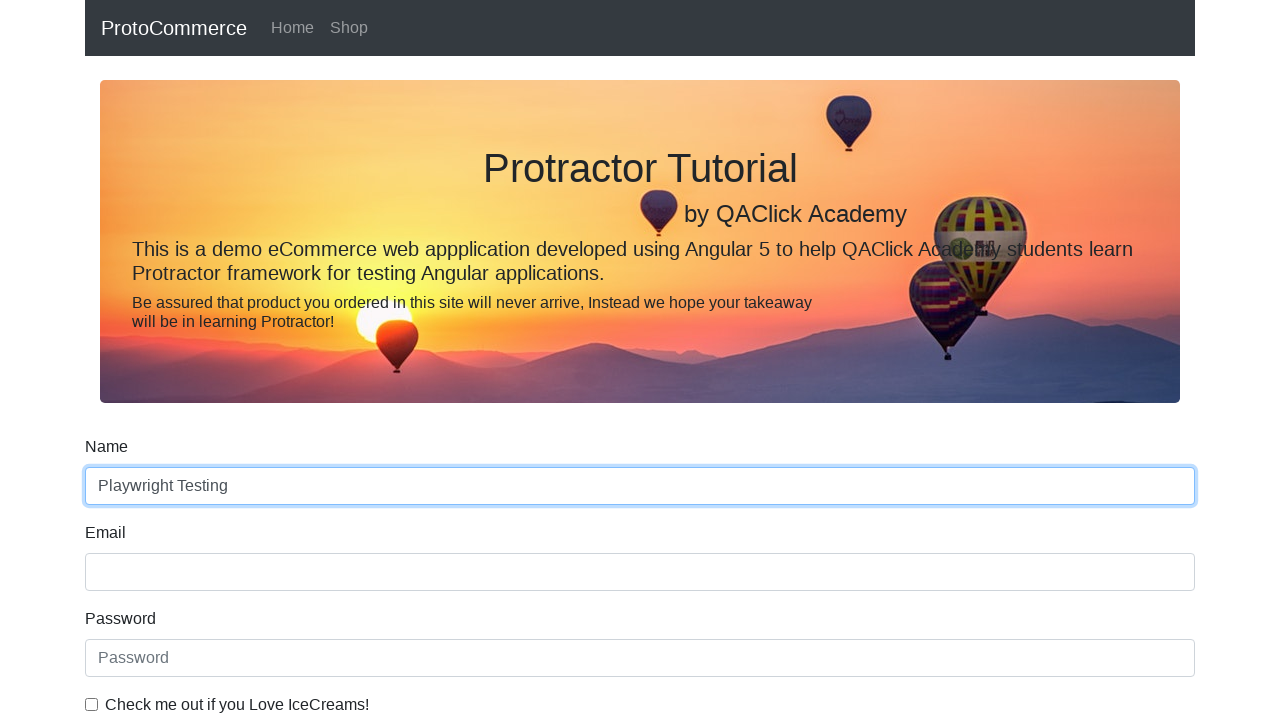